Tests file download functionality by clicking on a download link for a text file

Starting URL: http://the-internet.herokuapp.com/download

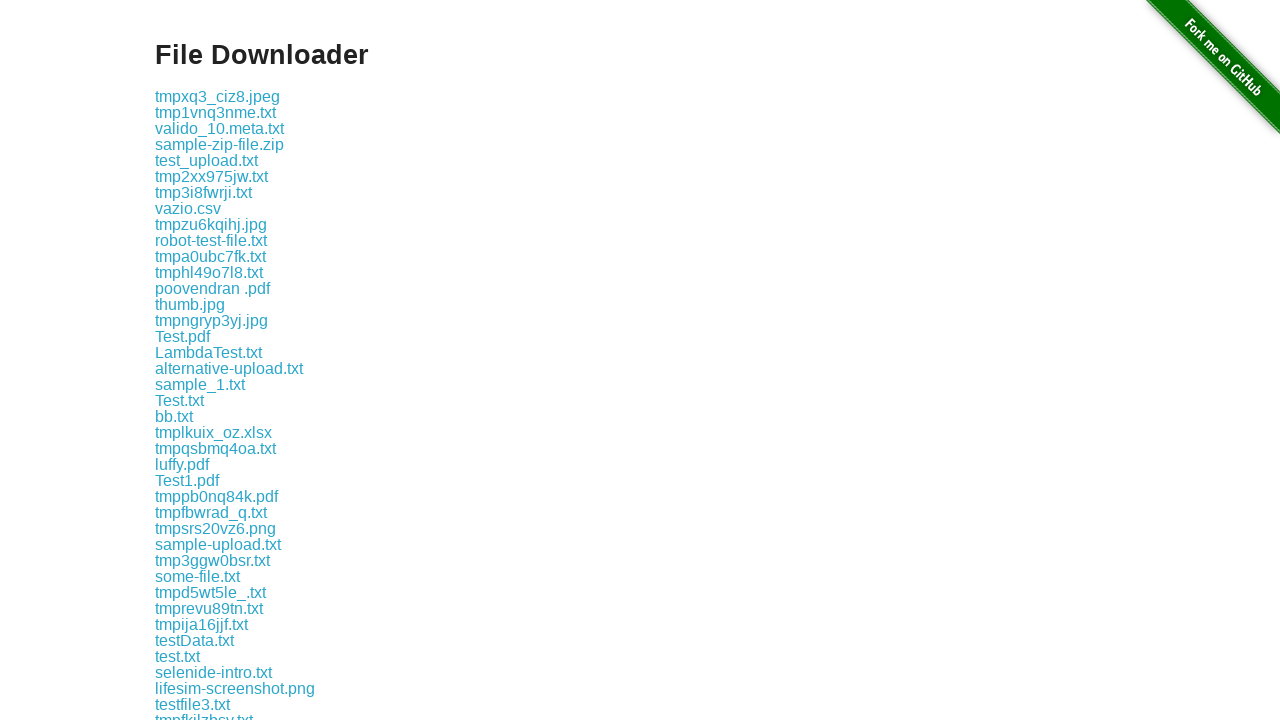

Clicked on download link for some-file.txt at (198, 576) on xpath=//a[text()='some-file.txt']
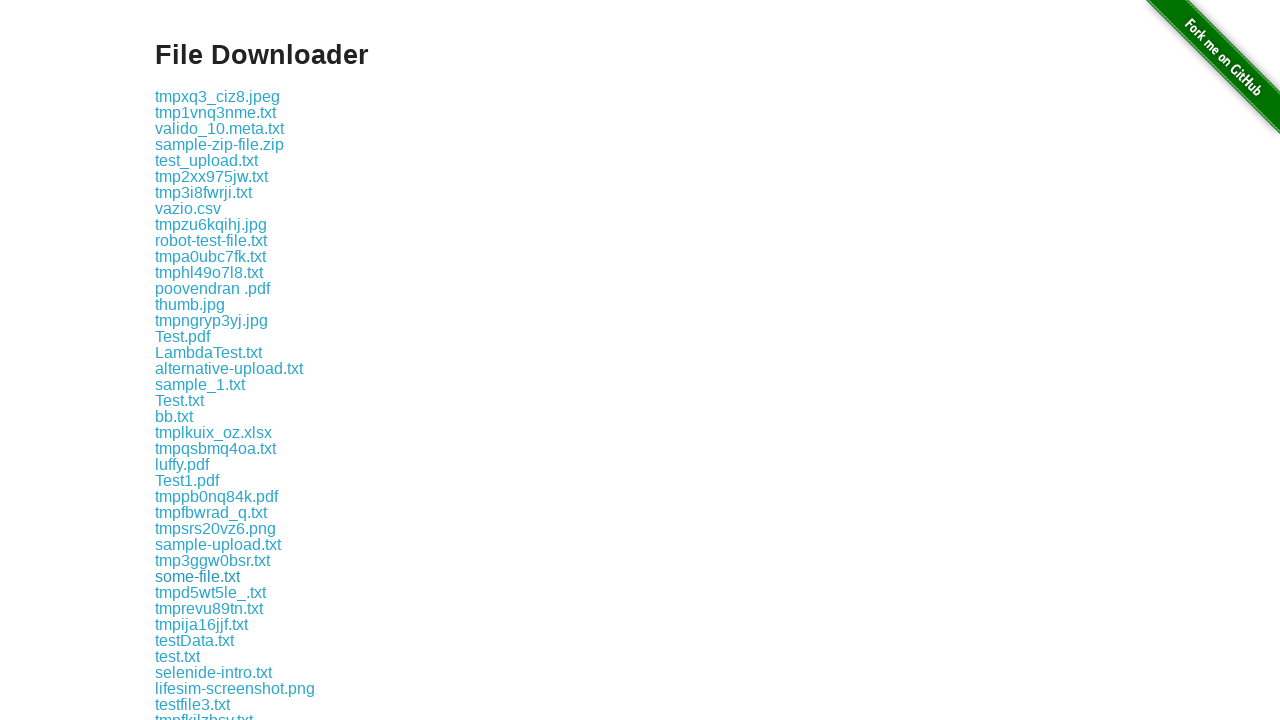

Waited 2 seconds for download to start
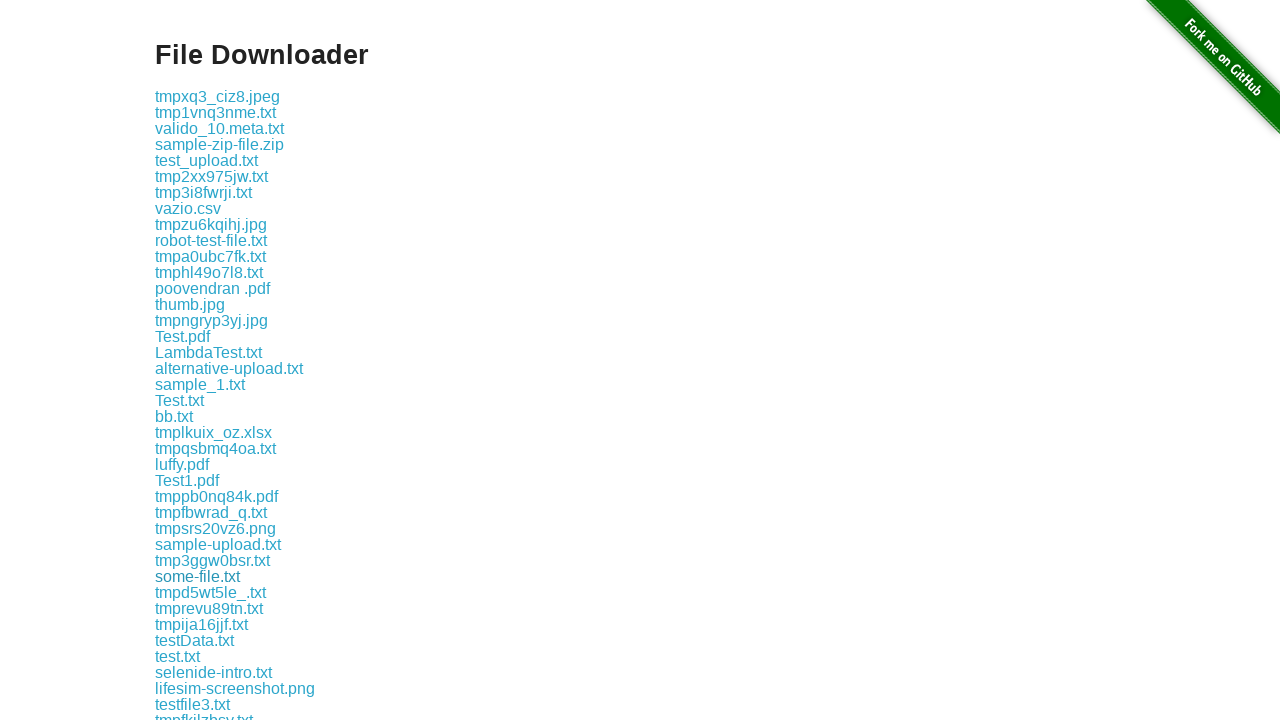

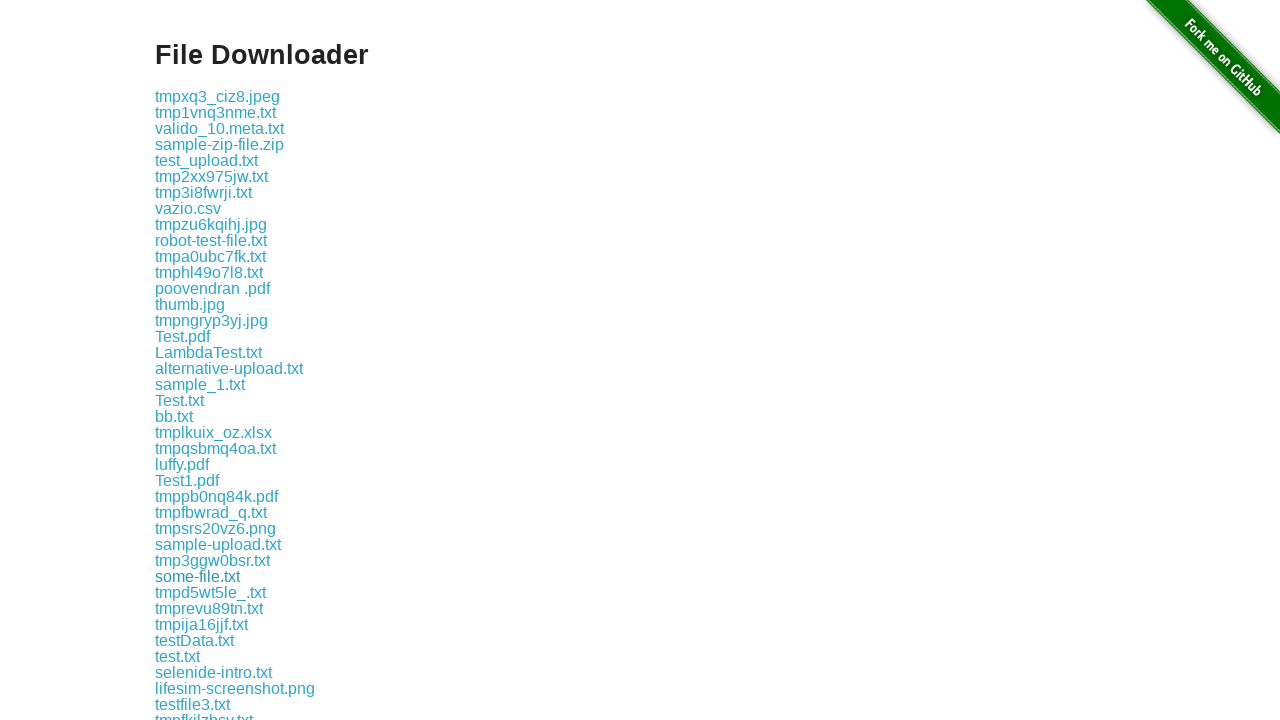